Tests file upload functionality by navigating to the file upload page, selecting a file, and submitting the form to verify successful upload

Starting URL: http://the-internet.herokuapp.com

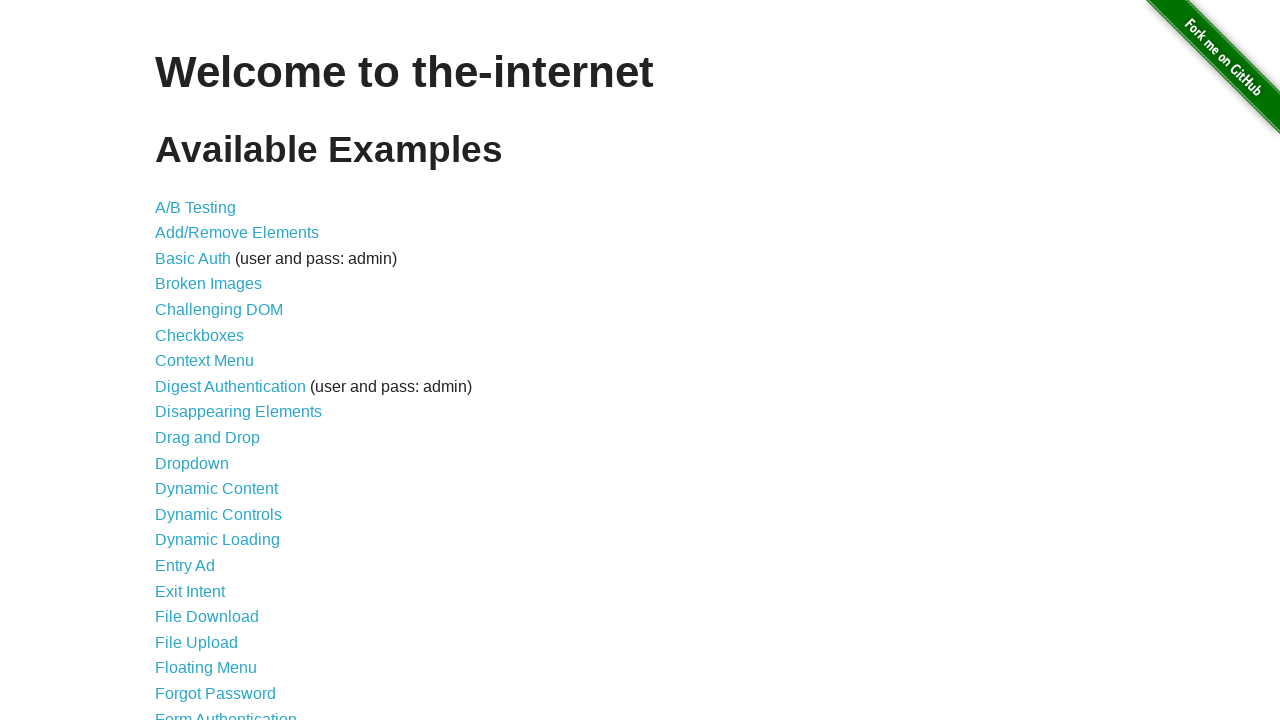

Clicked on File Upload link at (196, 642) on a:text('File Upload')
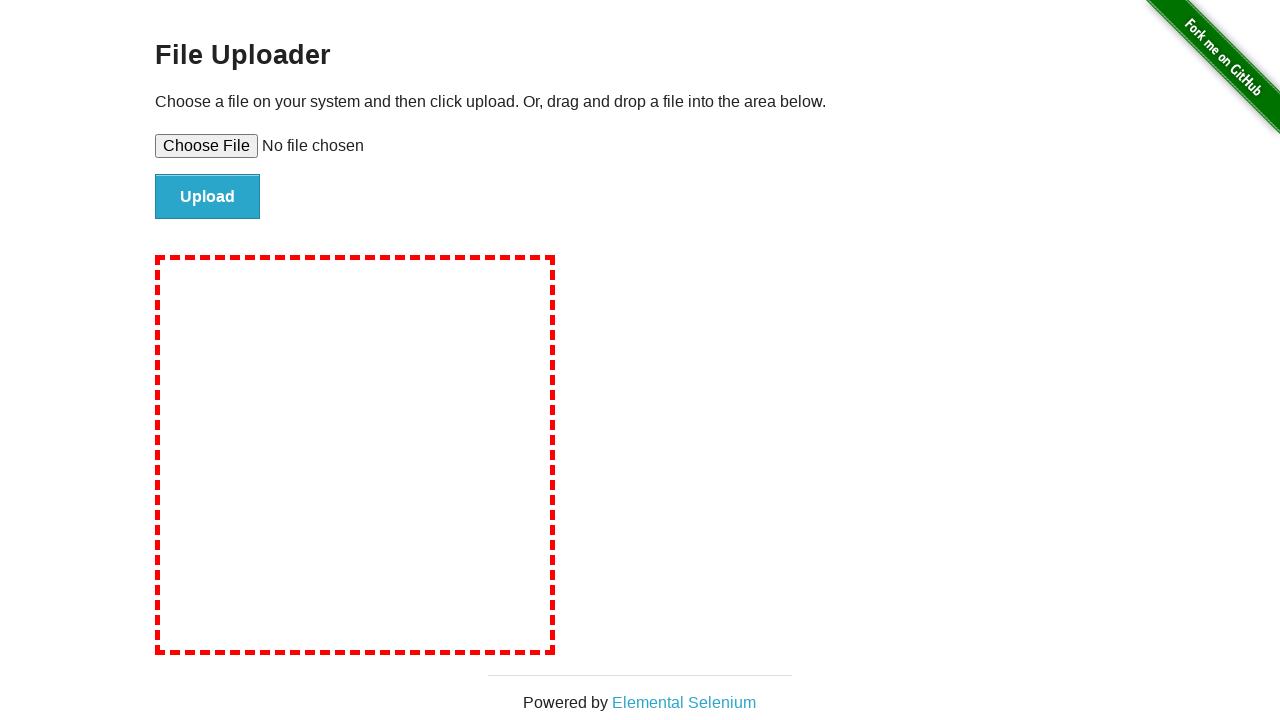

File upload page loaded and file input field is visible
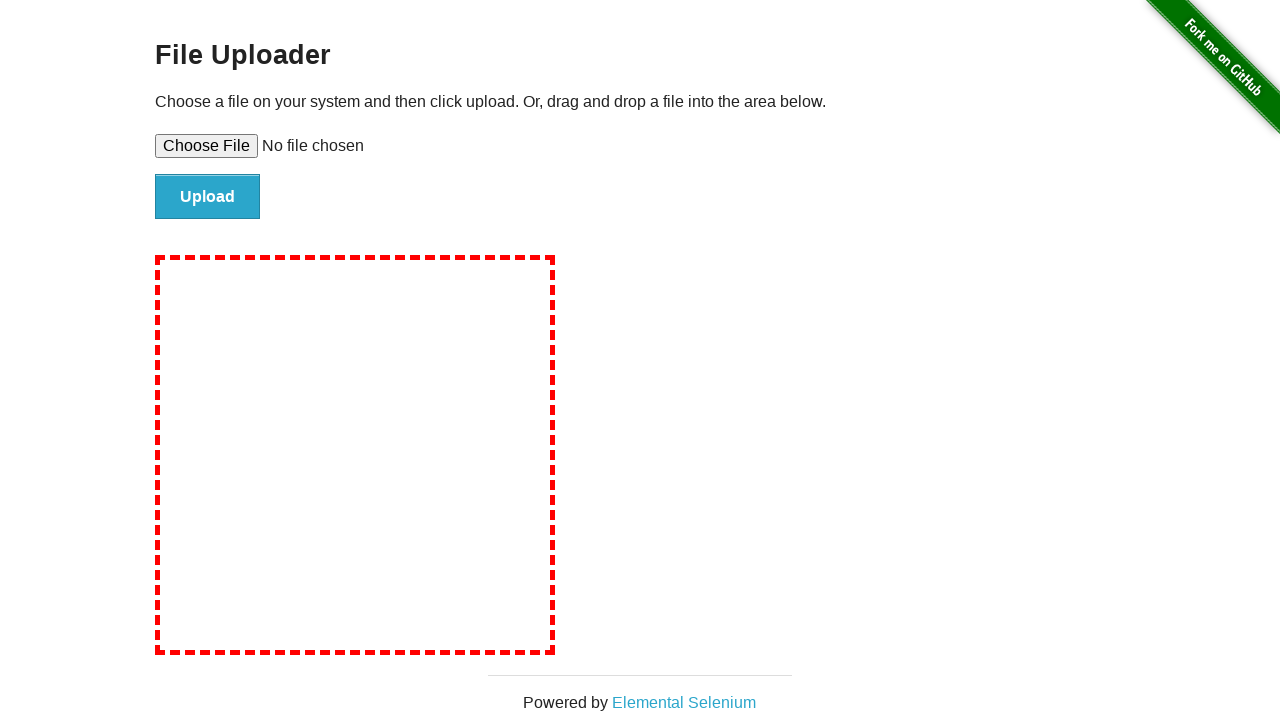

Selected test file for upload
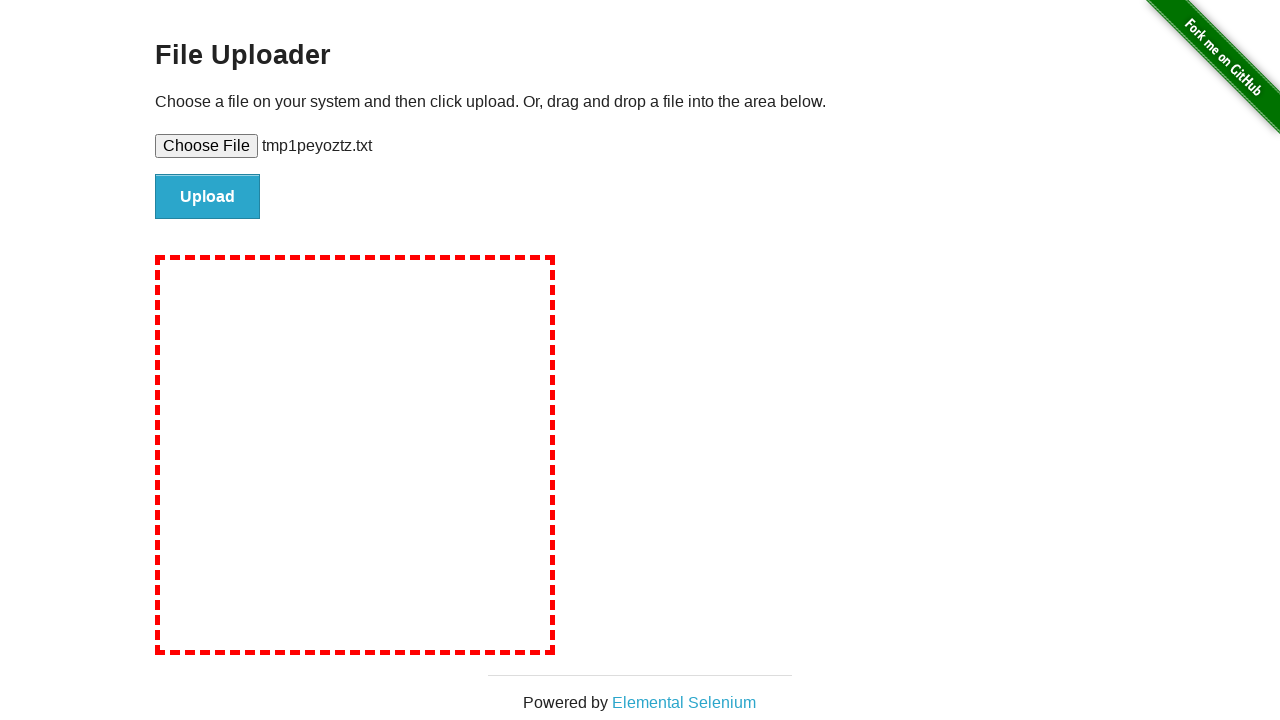

Clicked the upload button to submit the form at (208, 197) on #file-submit
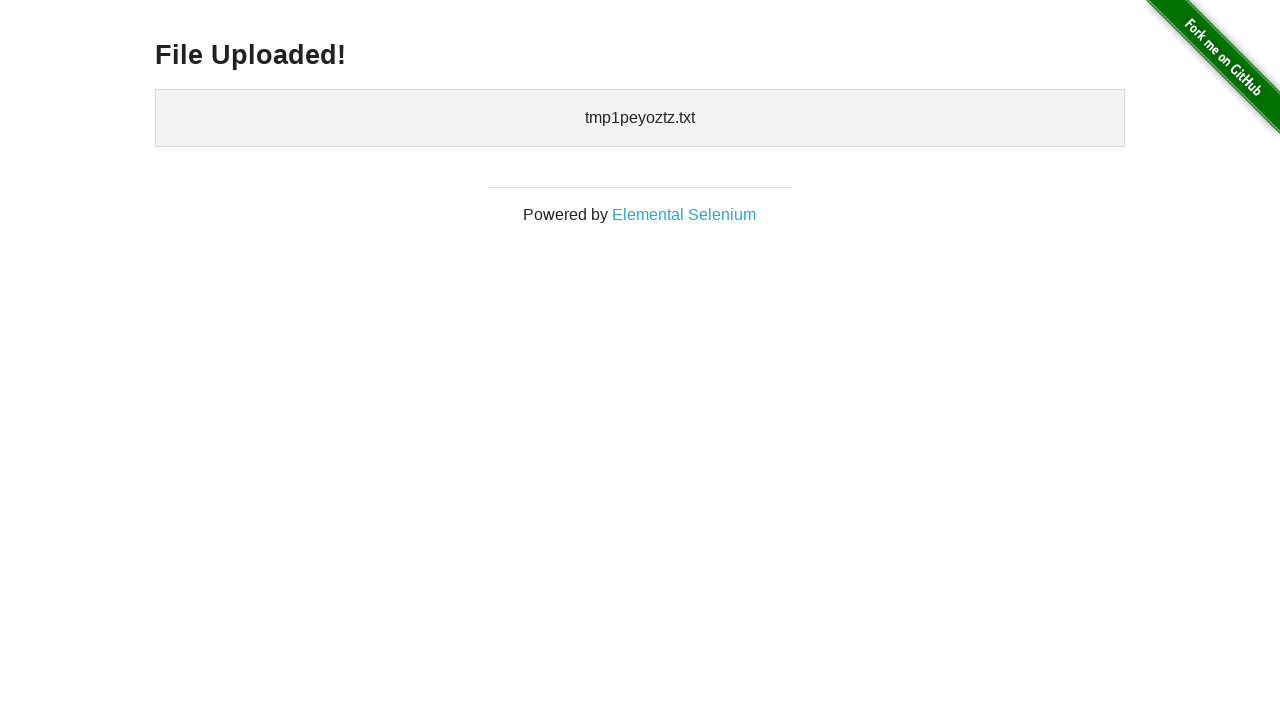

File upload completed successfully and success message appeared
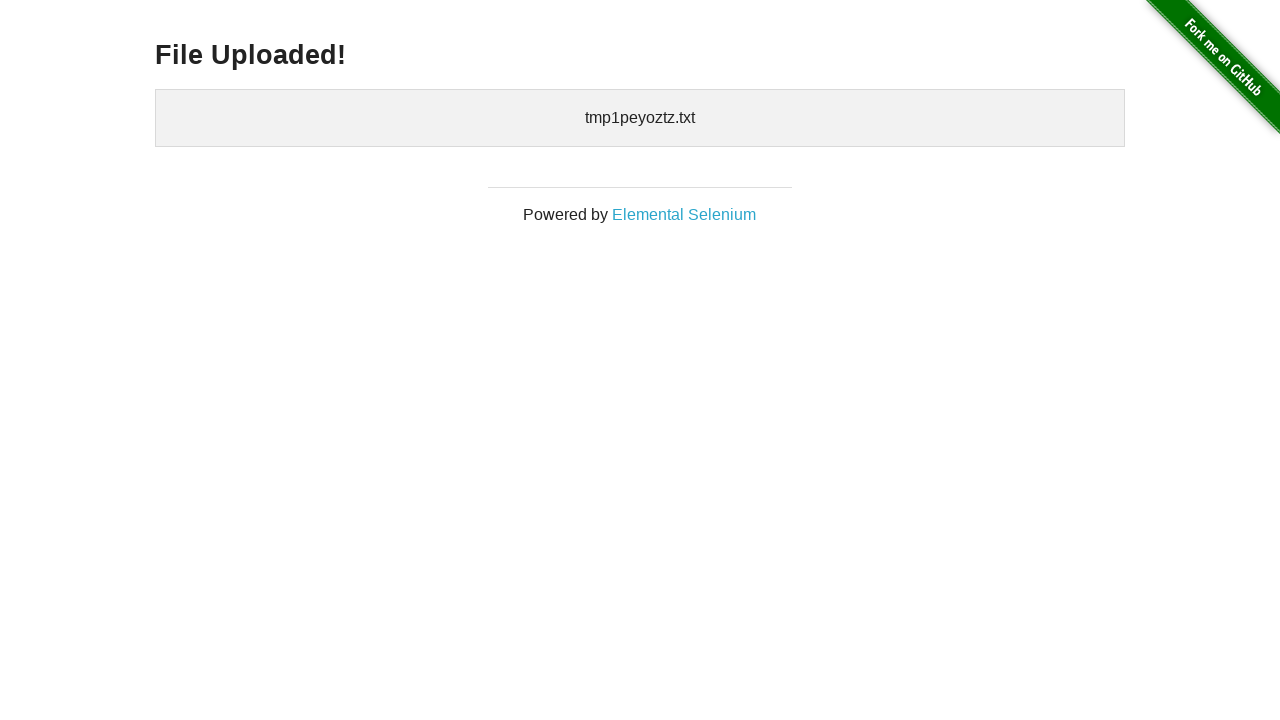

Cleaned up temporary test file
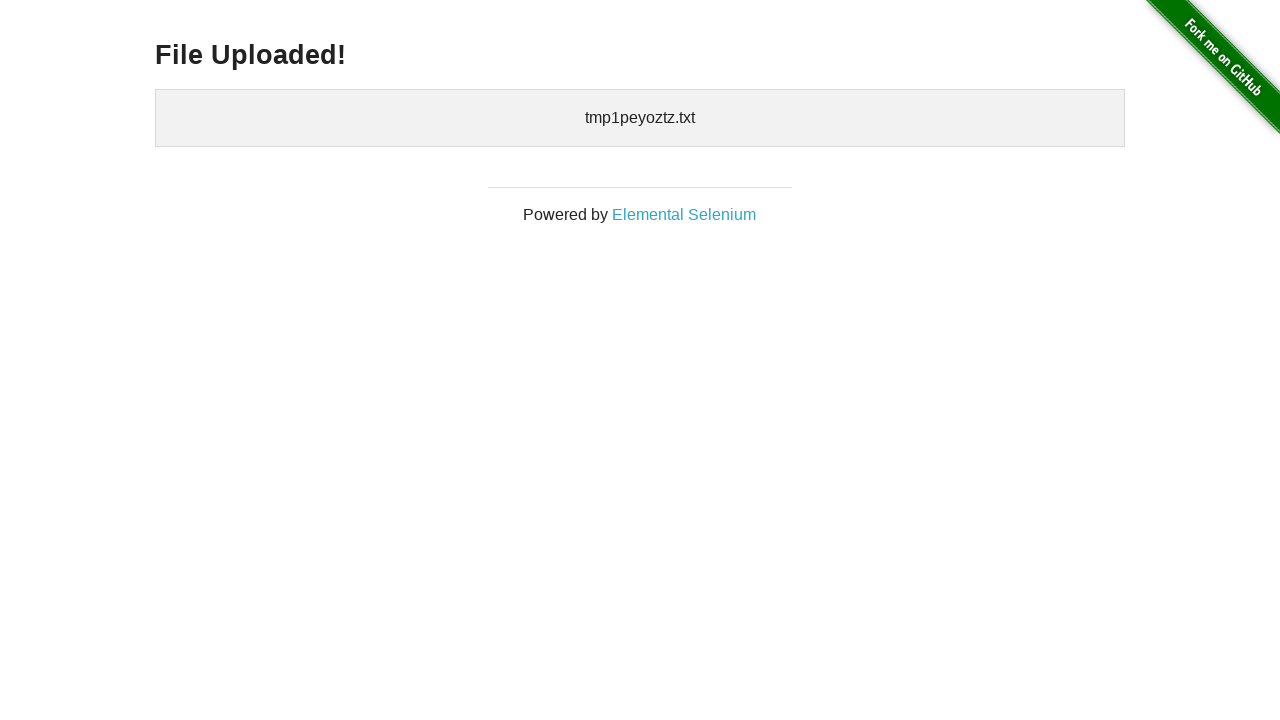

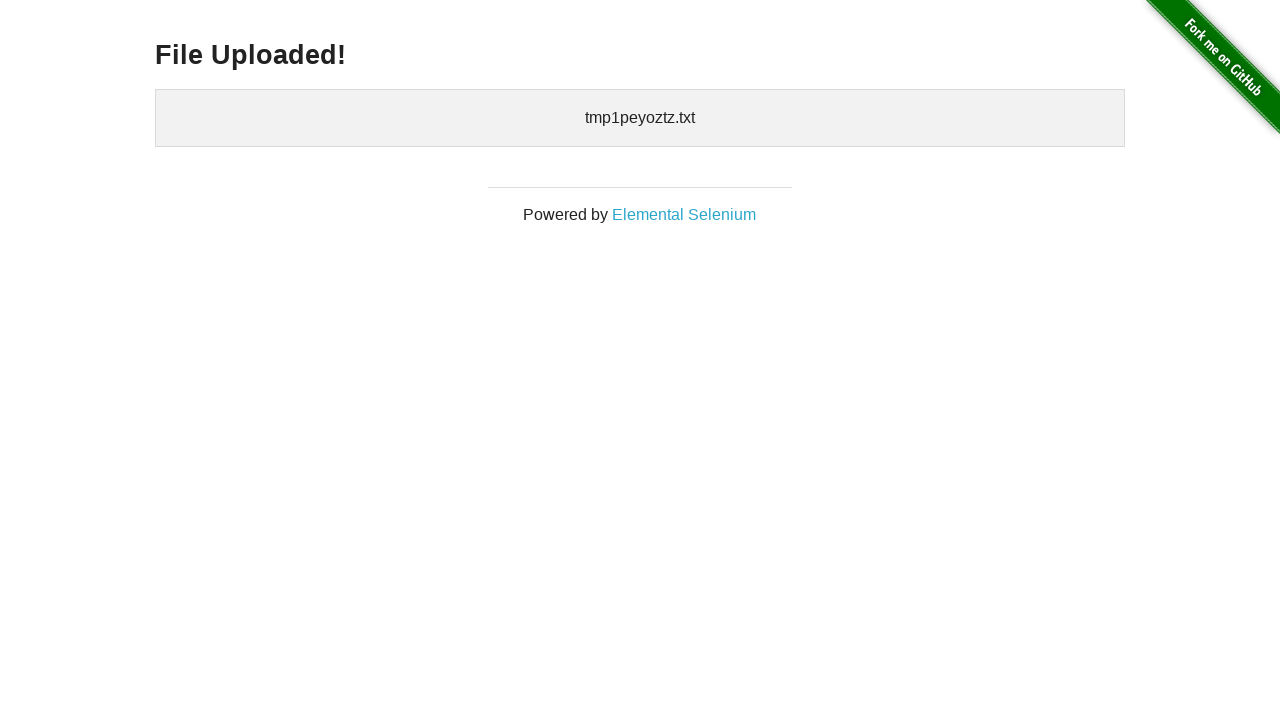